Tests dropdown select functionality by verifying default selection, selecting options by visible text, index, and value, and asserting the selections are correct

Starting URL: https://demoqa.com/select-menu

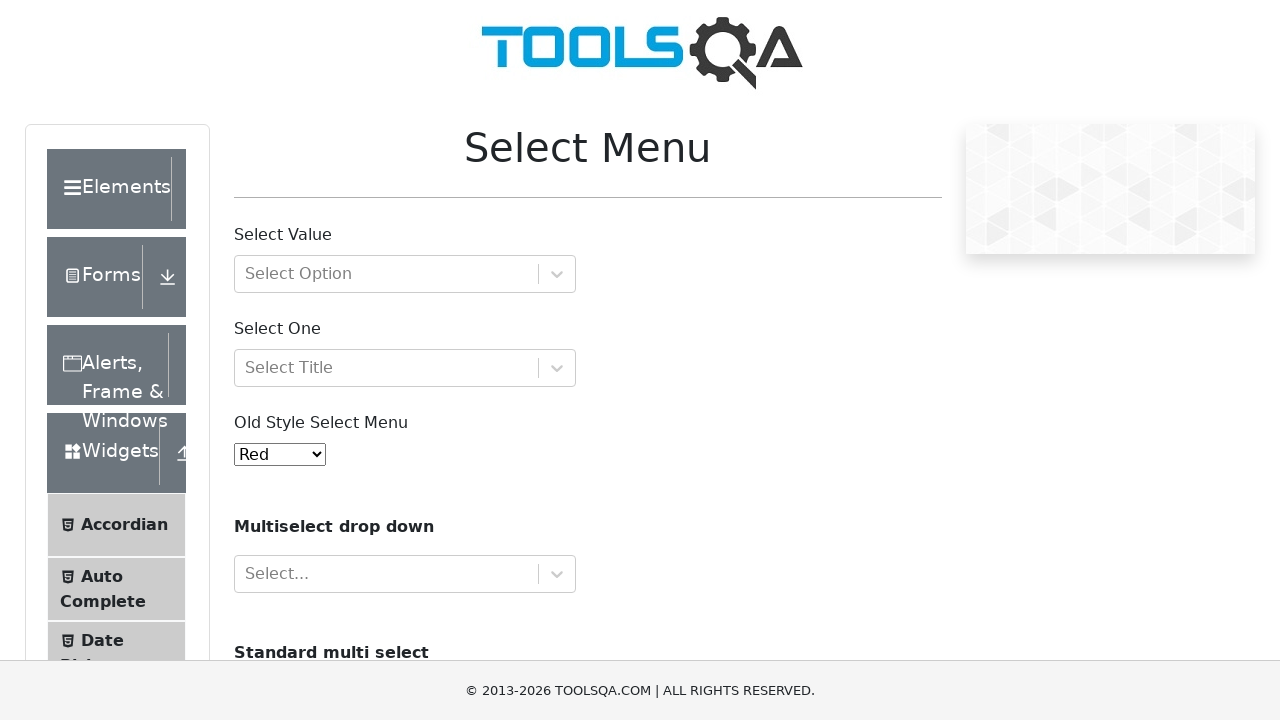

Waited for dropdown selector to be visible
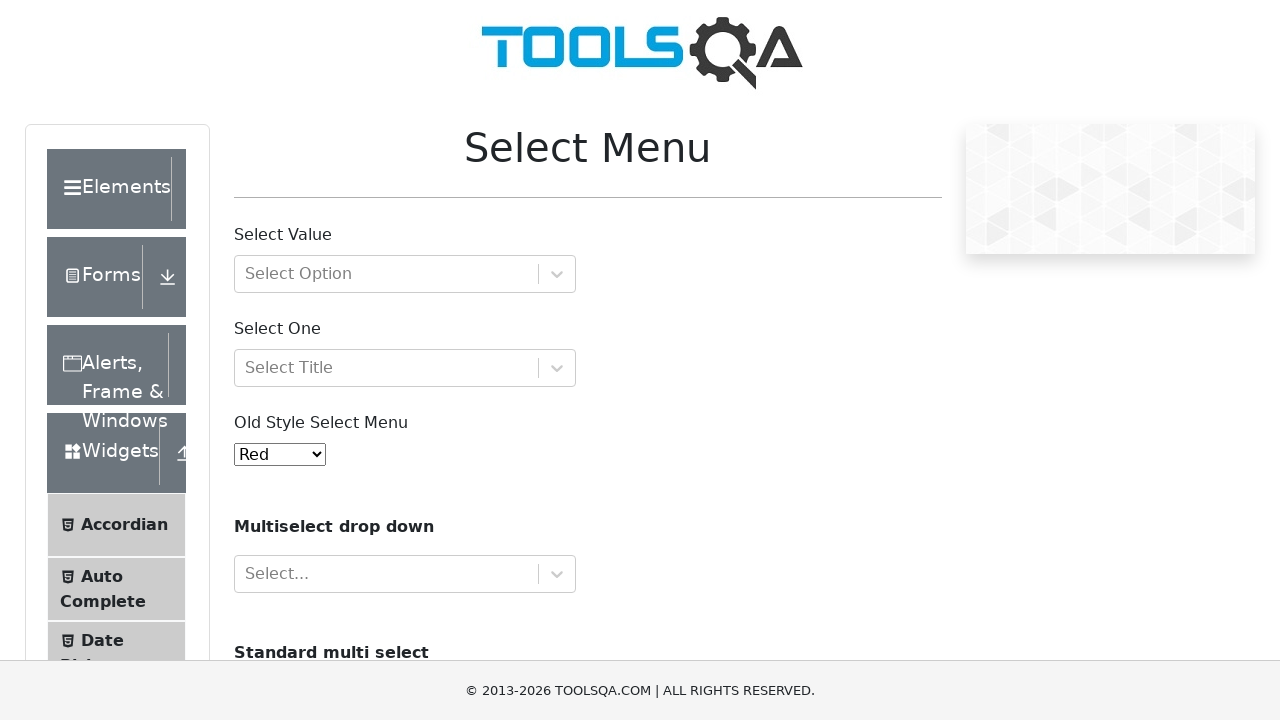

Retrieved default dropdown value
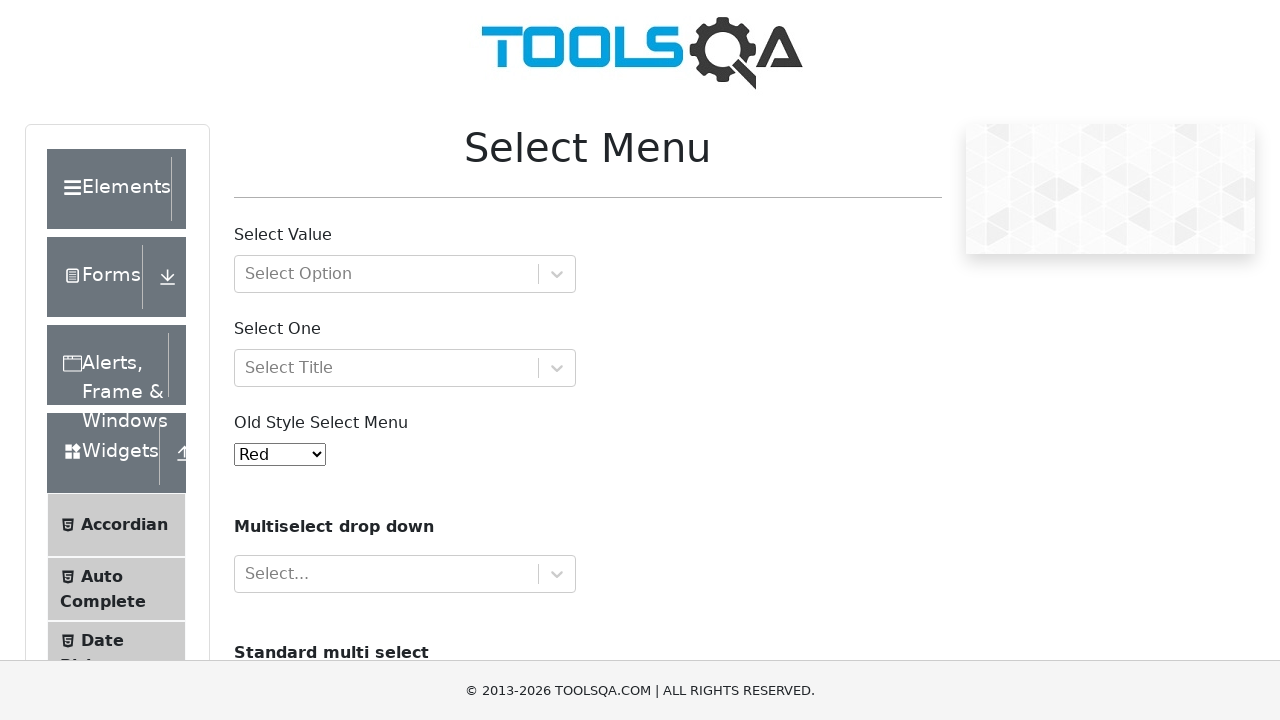

Verified default selection is 'Red'
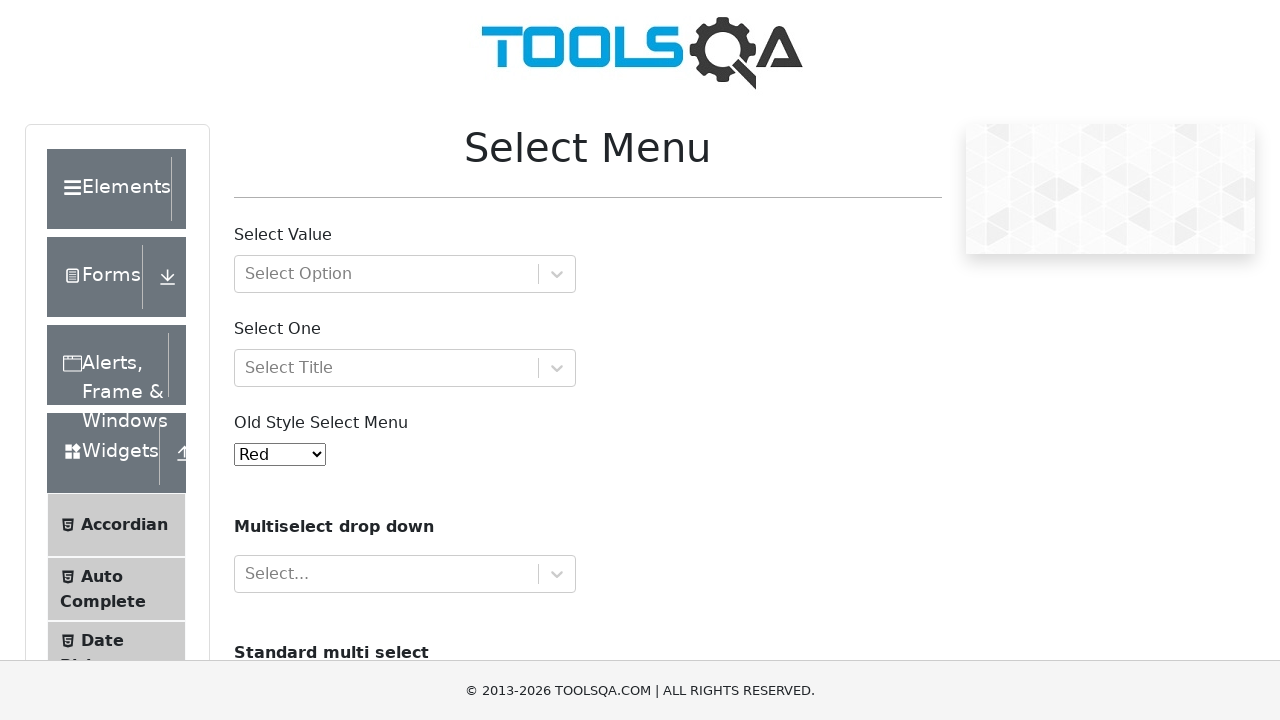

Selected 'Yellow' by visible text on #oldSelectMenu
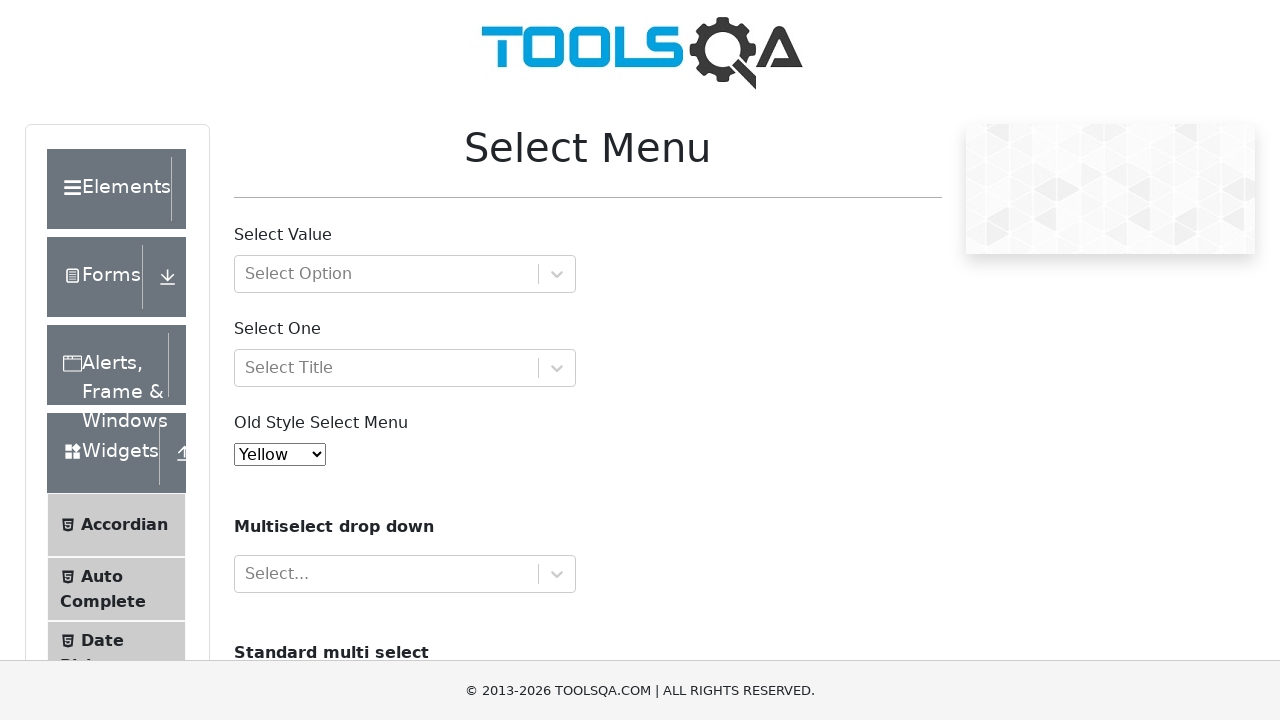

Retrieved currently selected option text
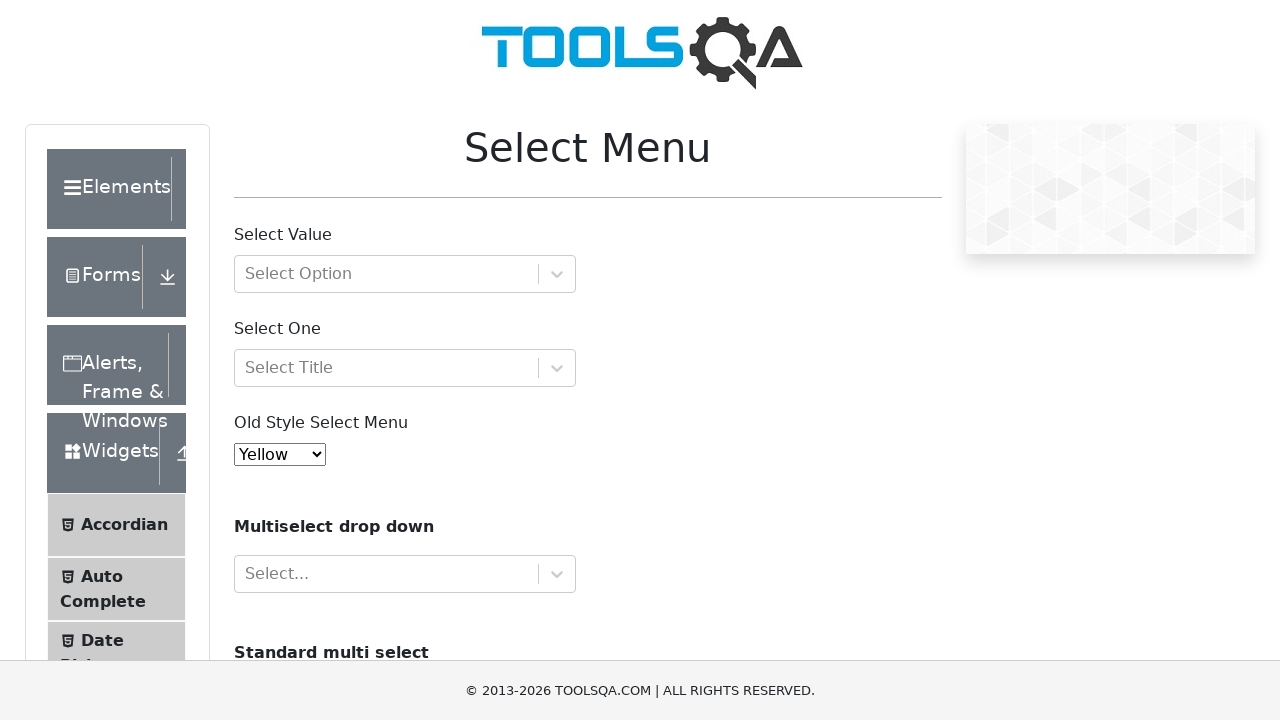

Verified 'Yellow' is selected
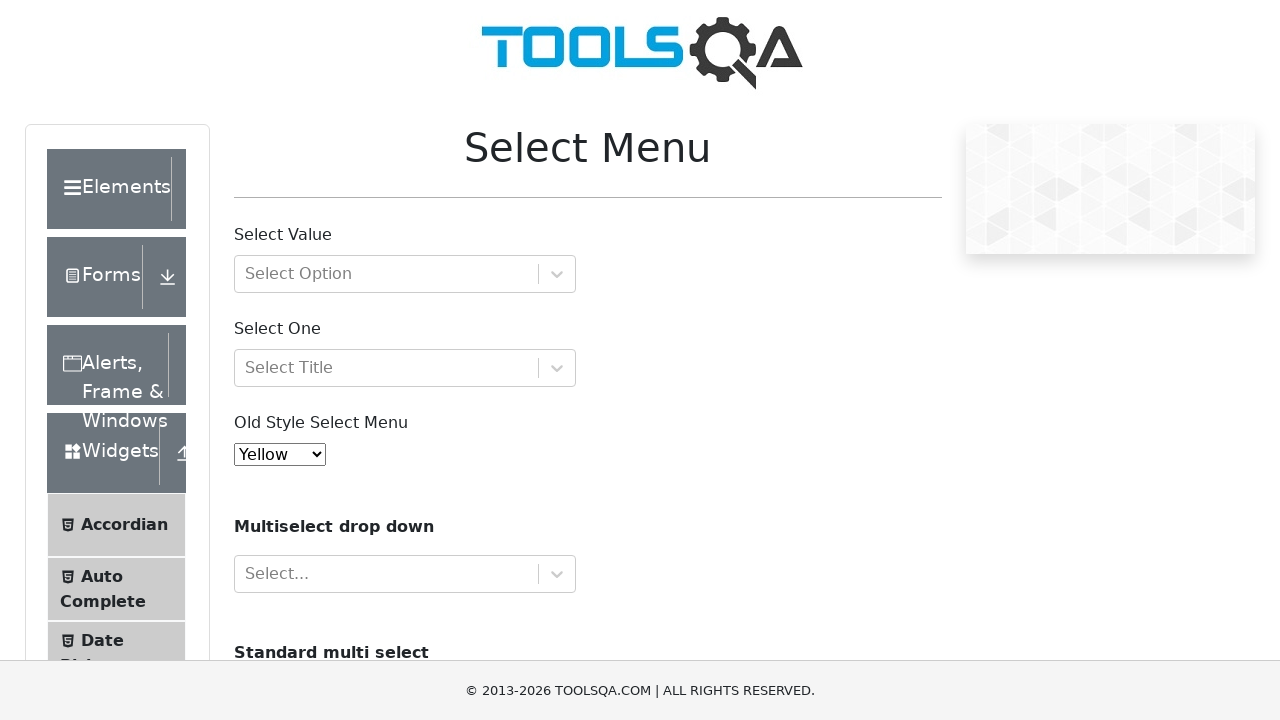

Selected first option by index on #oldSelectMenu
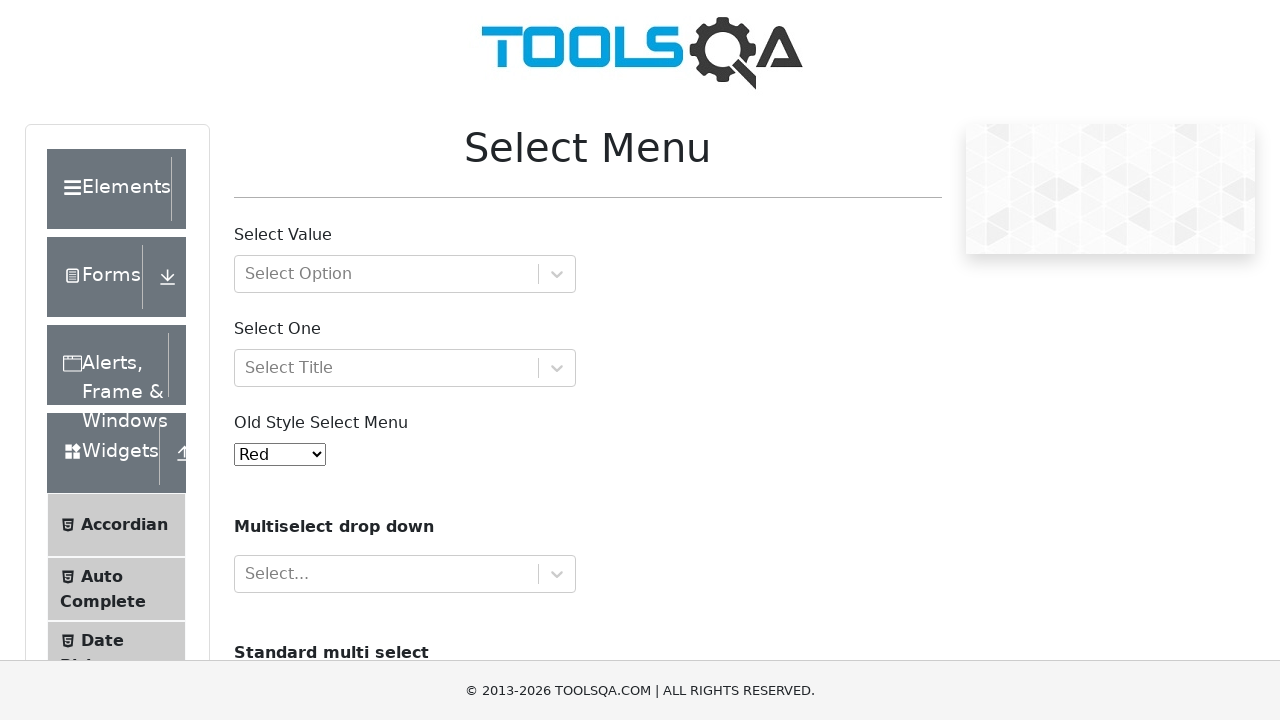

Retrieved currently selected option text
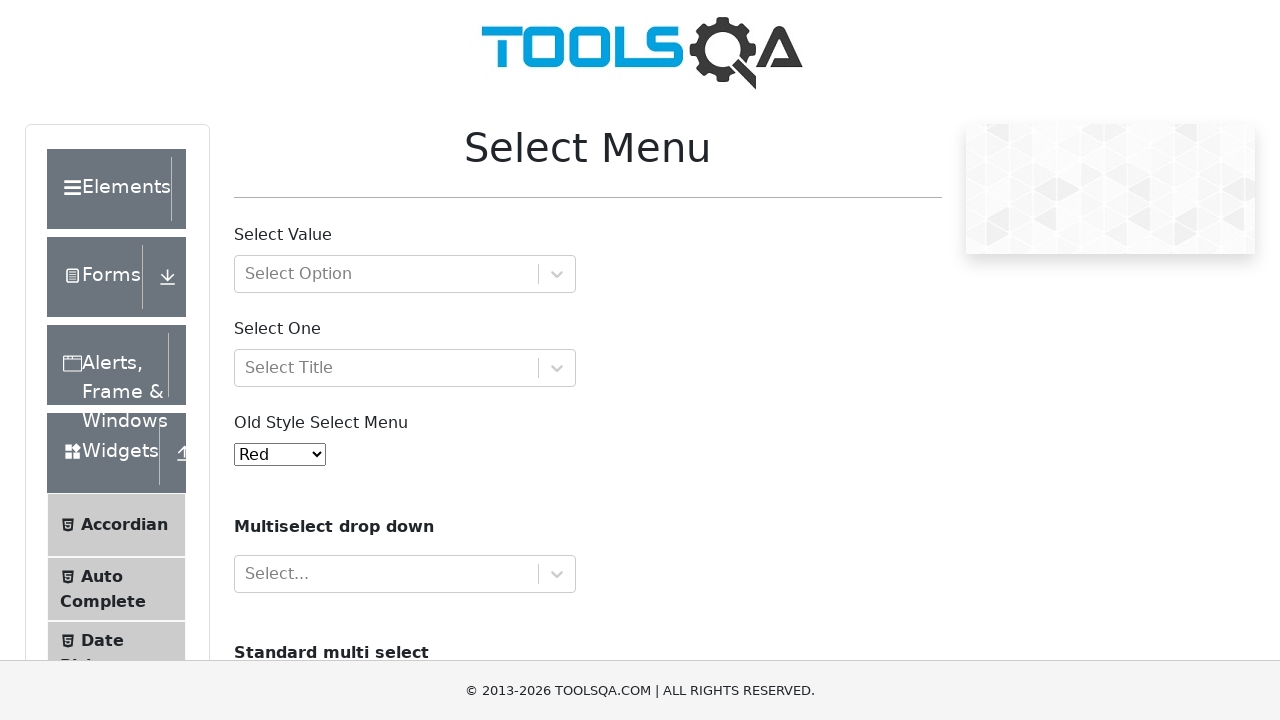

Verified 'Red' is selected
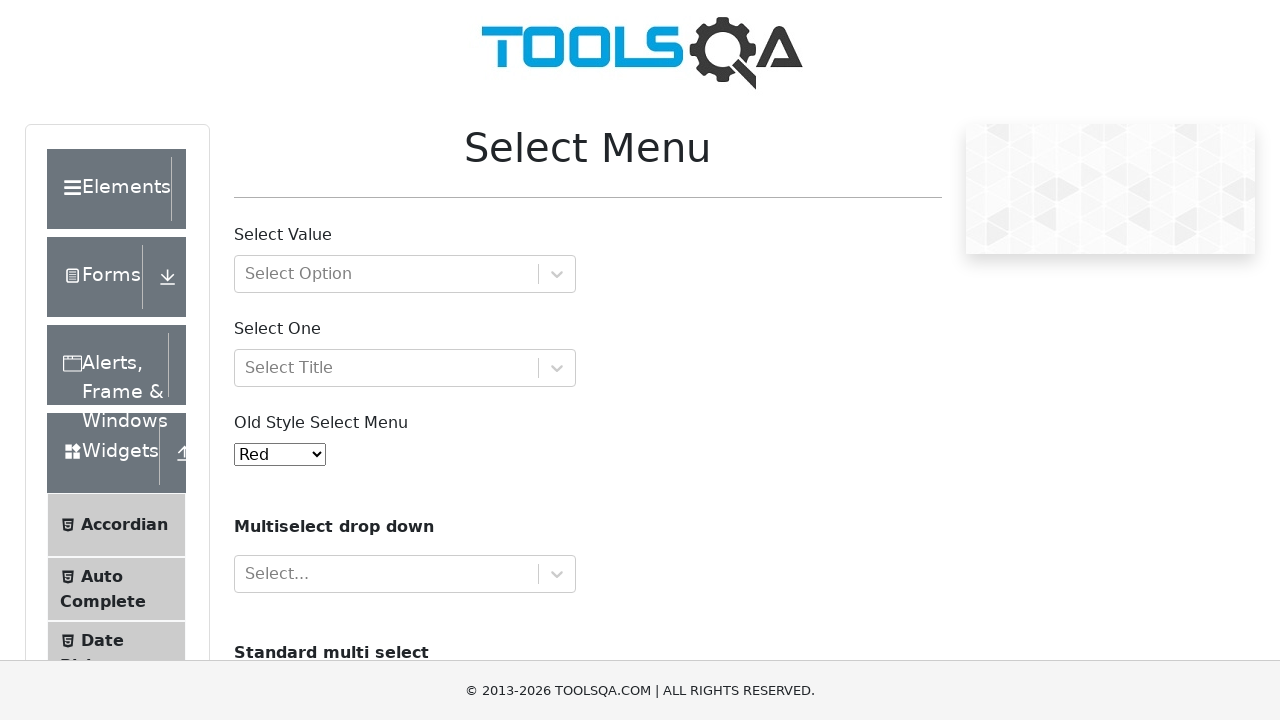

Selected option with value '7' (Voilet) on #oldSelectMenu
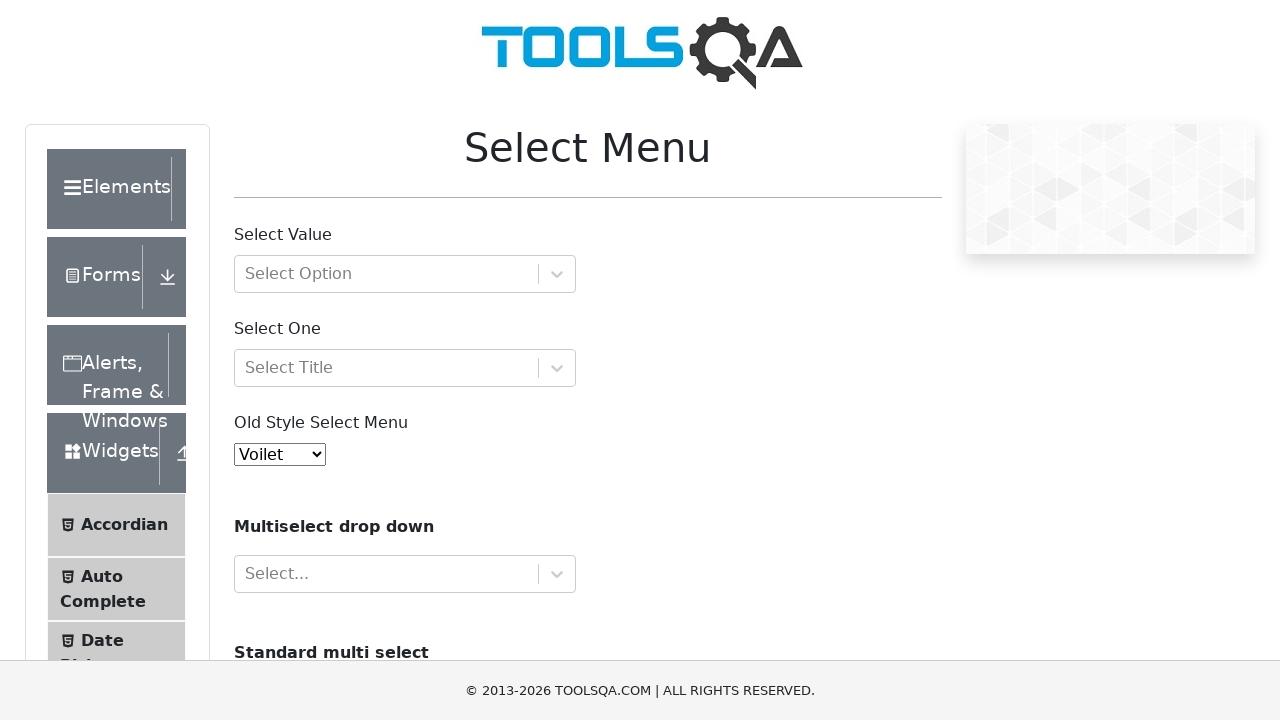

Retrieved currently selected option text
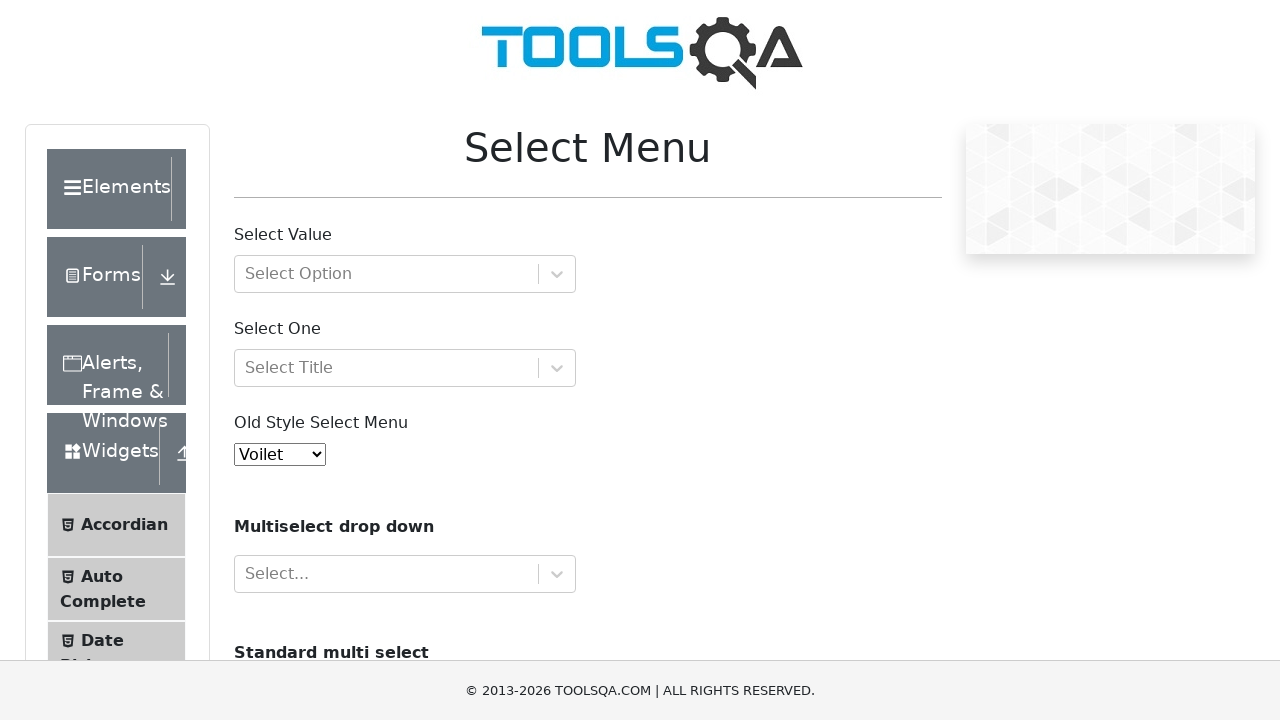

Verified 'Voilet' is selected
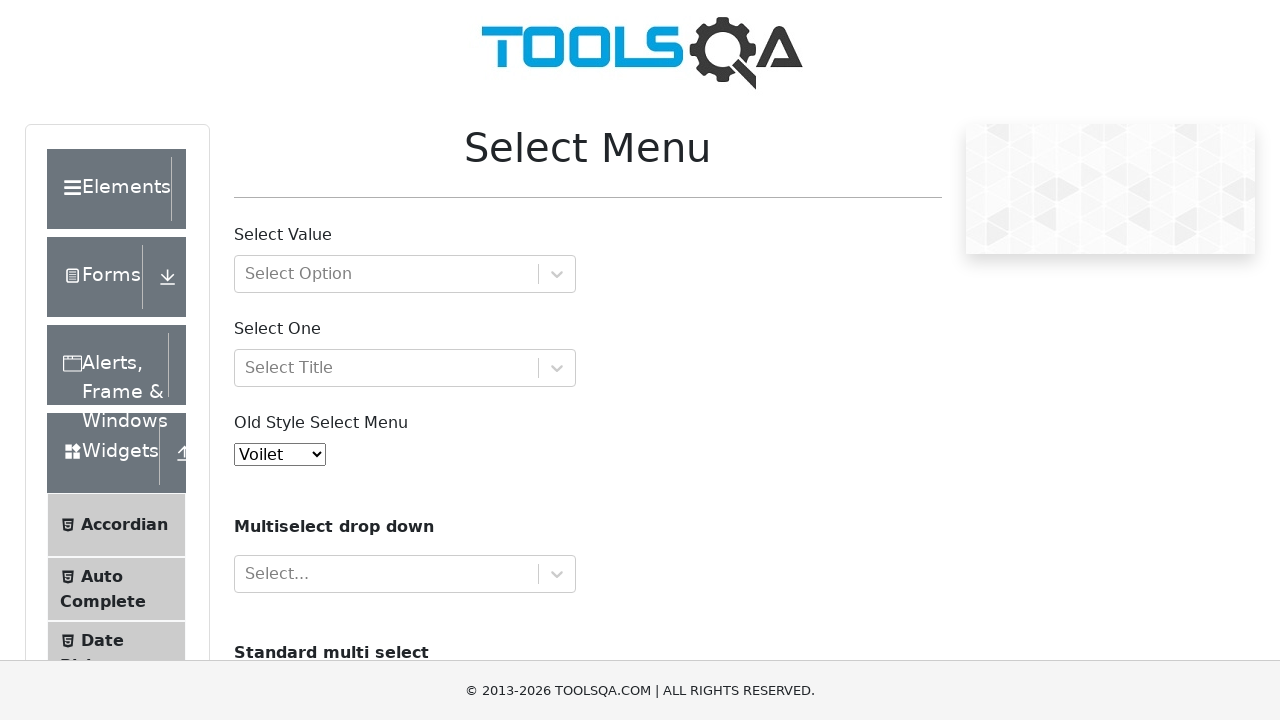

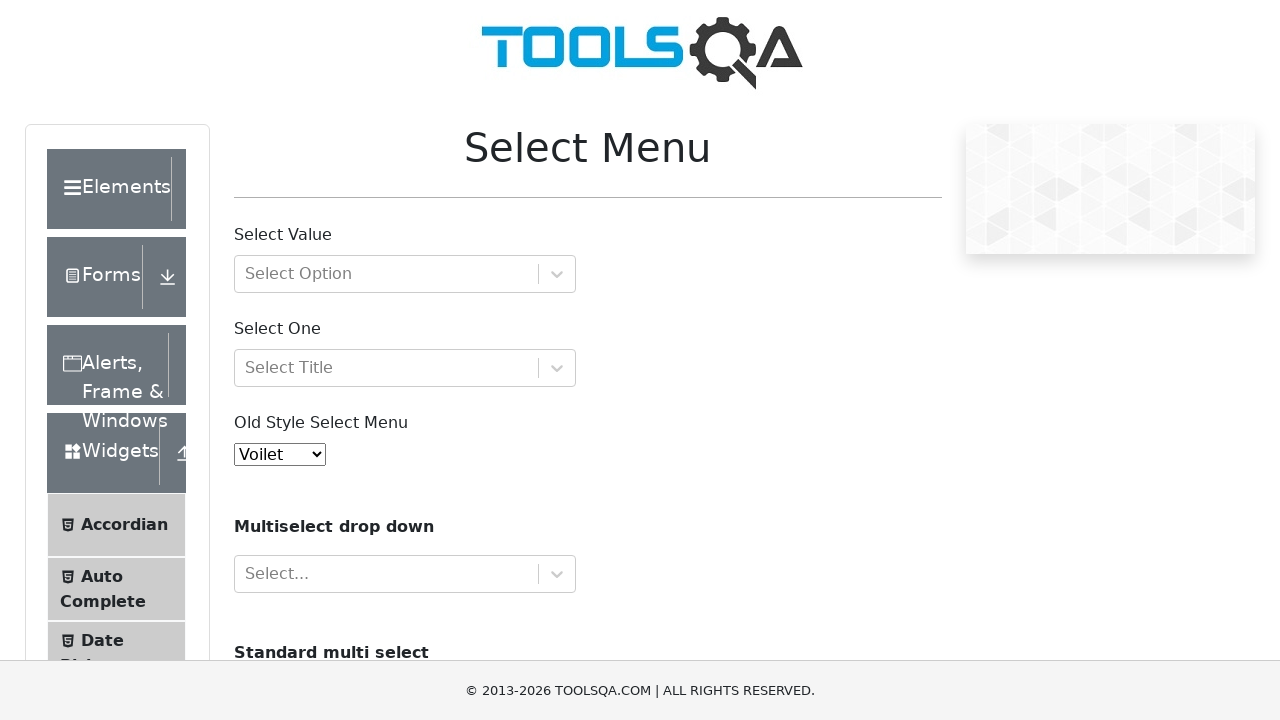